Navigates to Flipkart homepage, maximizes the window, and retrieves the page title to verify the page loaded correctly.

Starting URL: https://www.flipkart.com/

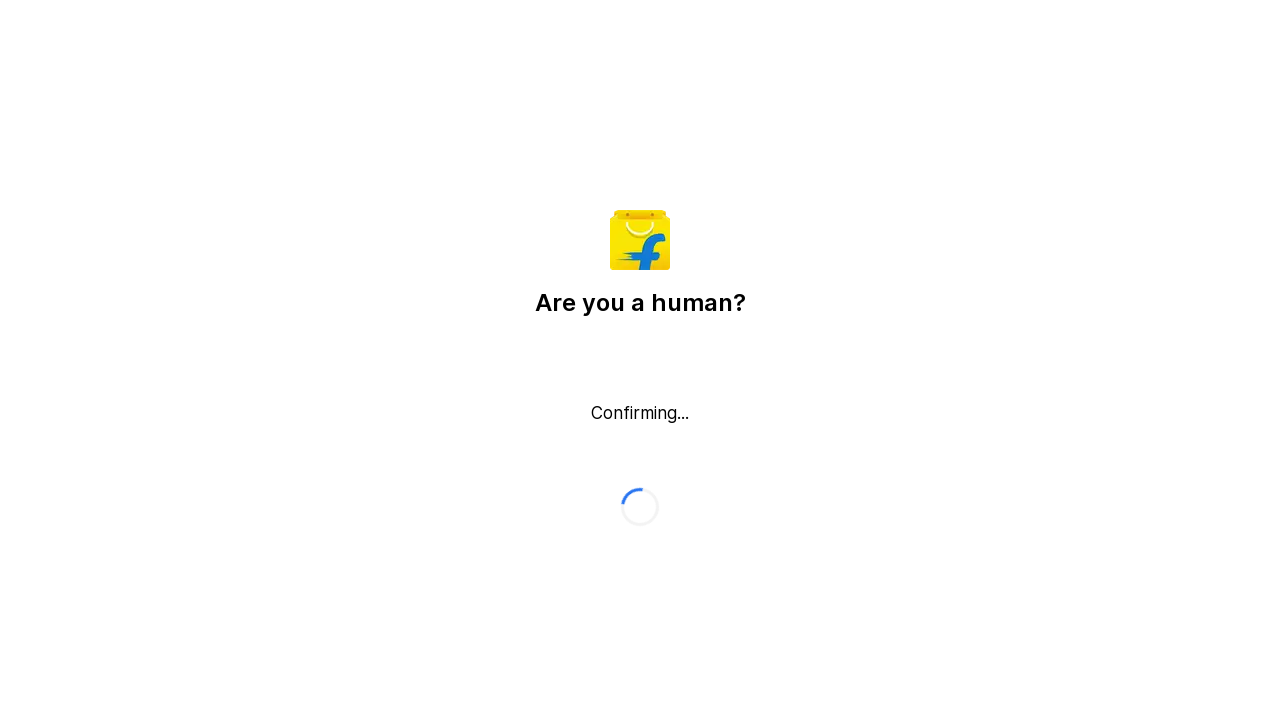

Navigated to Flipkart homepage
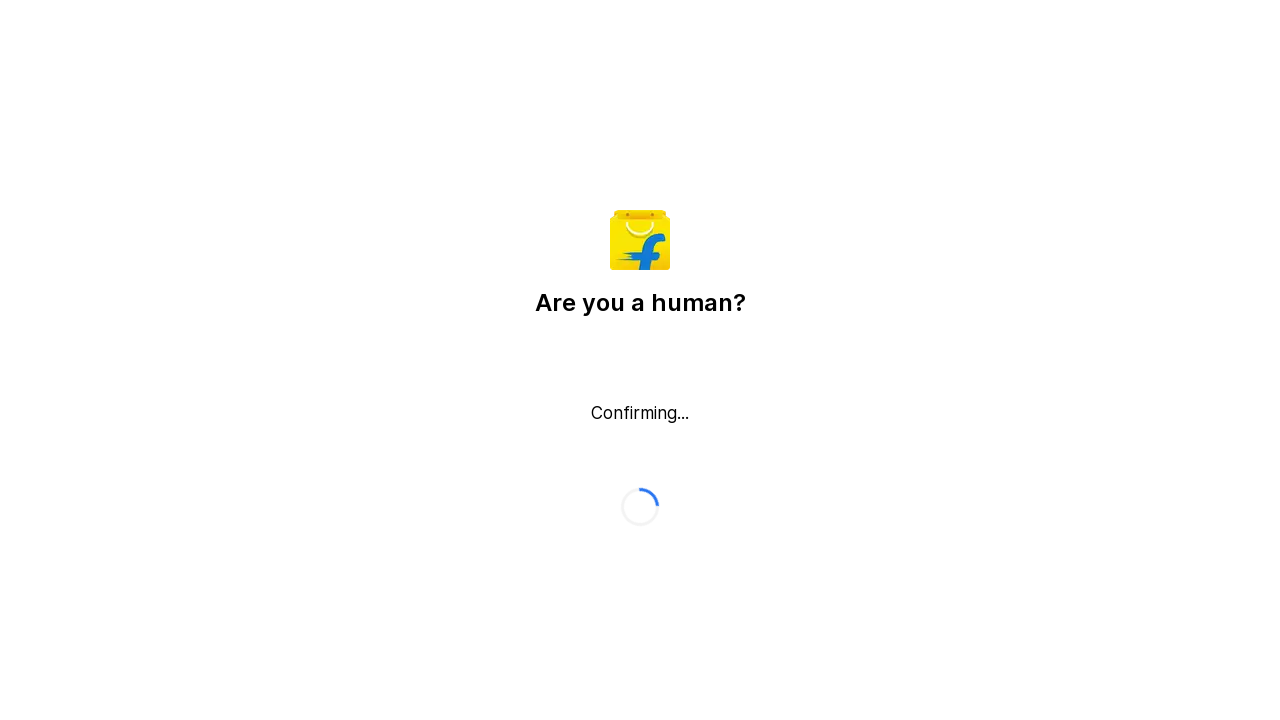

Maximized browser window
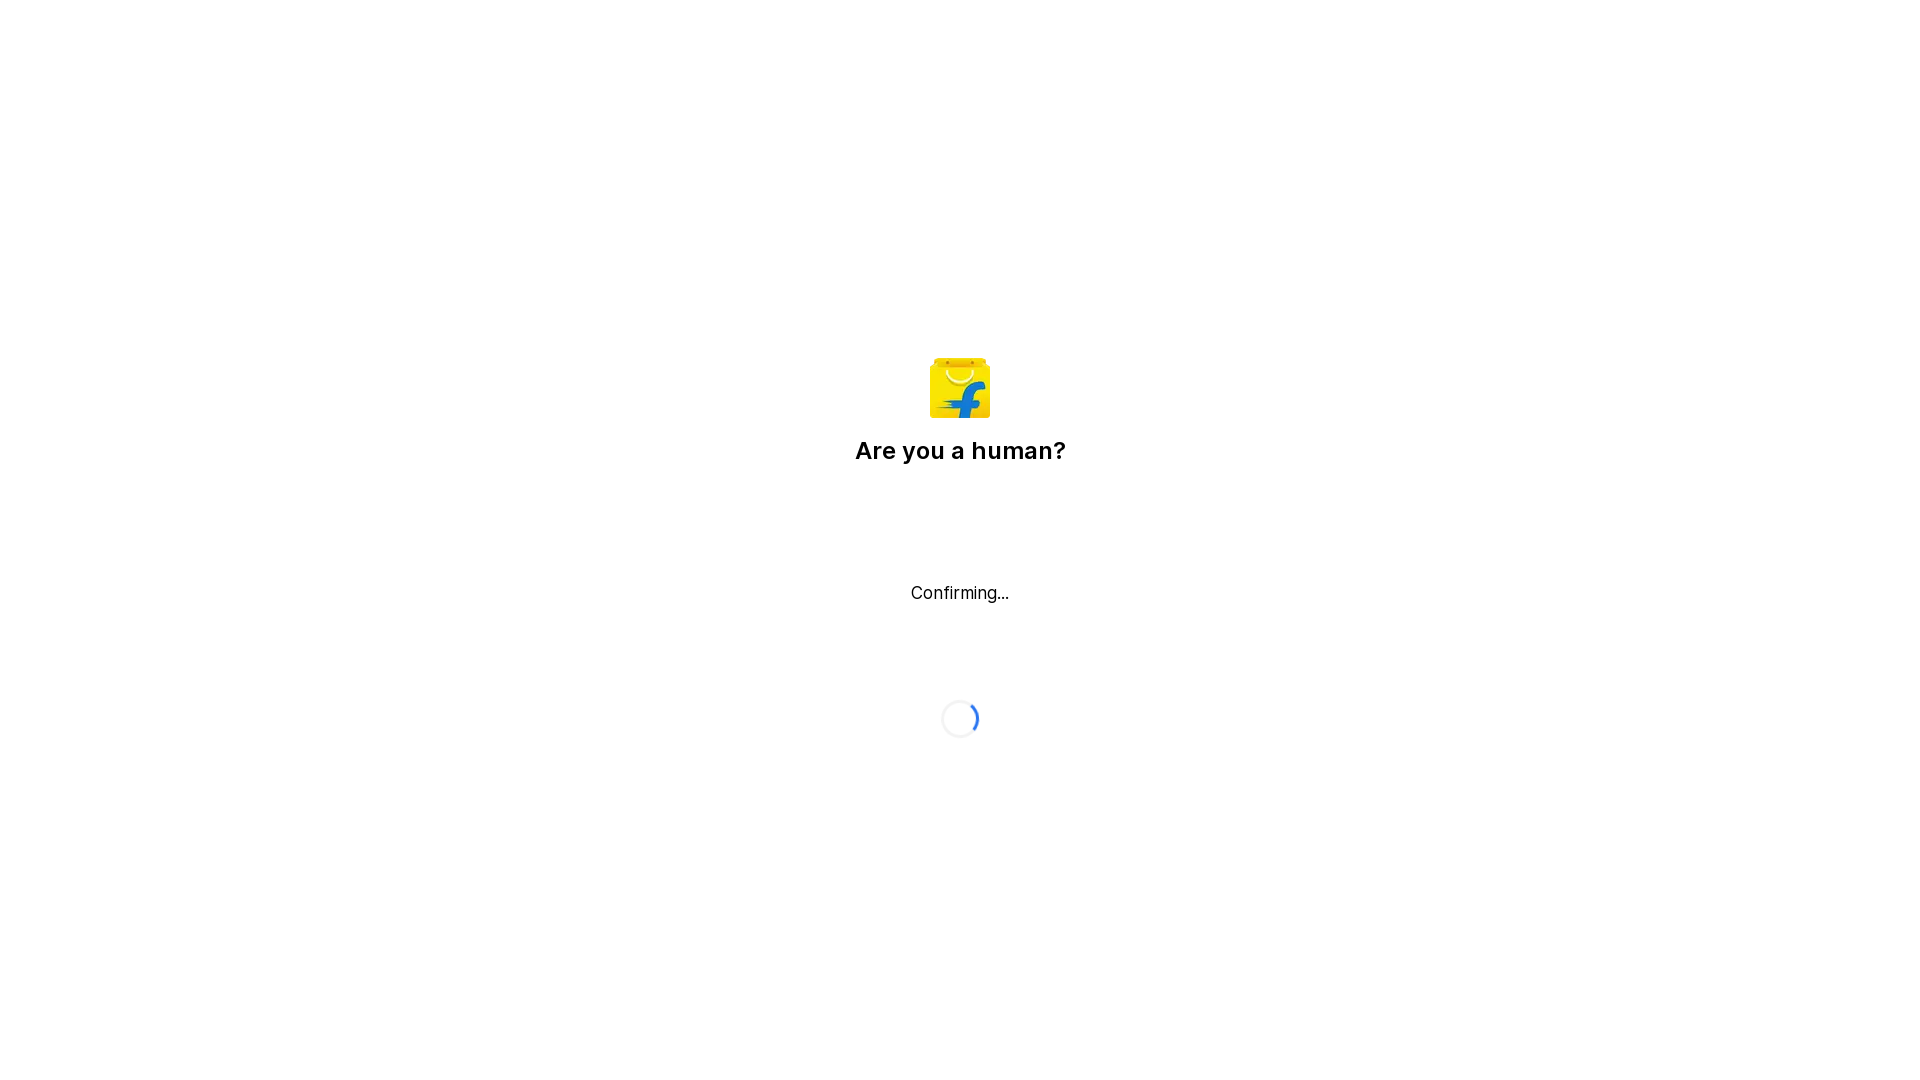

Waited for page to reach domcontentloaded state
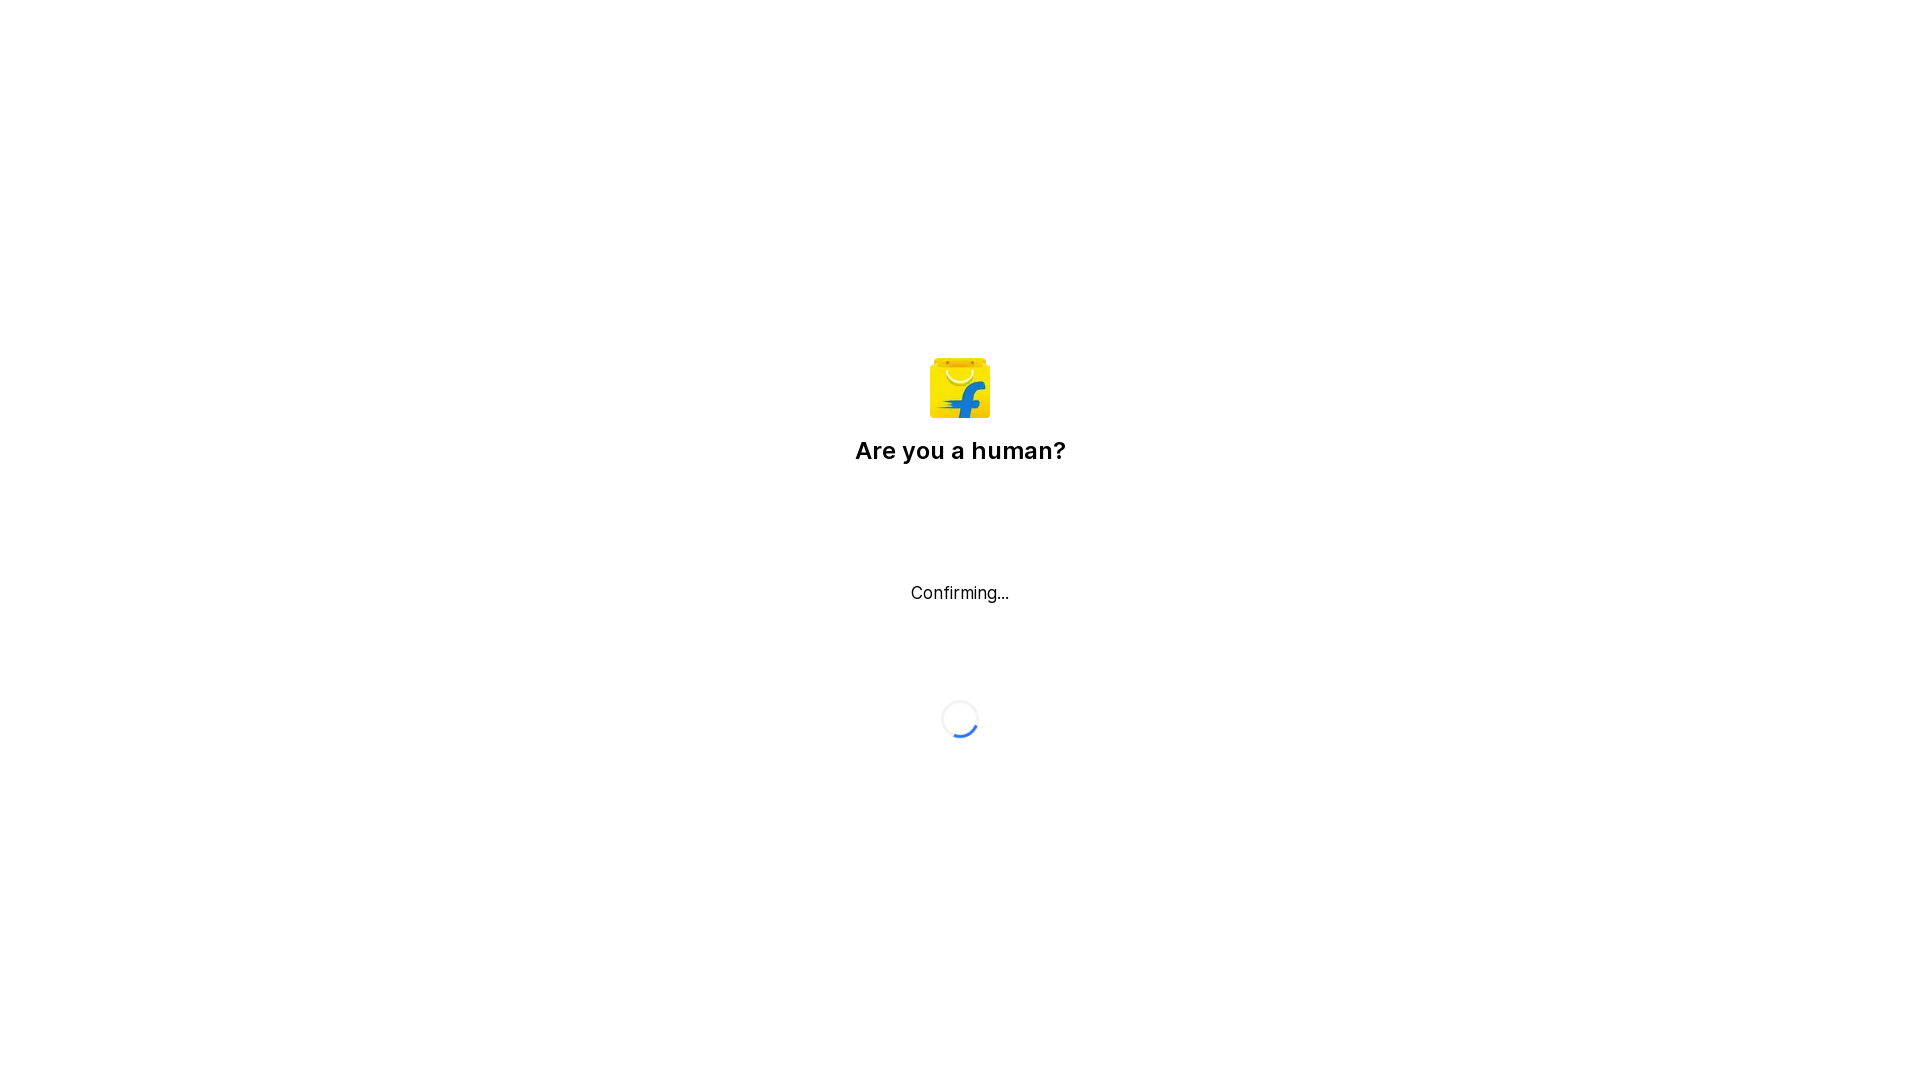

Retrieved page title: 'Flipkart reCAPTCHA'
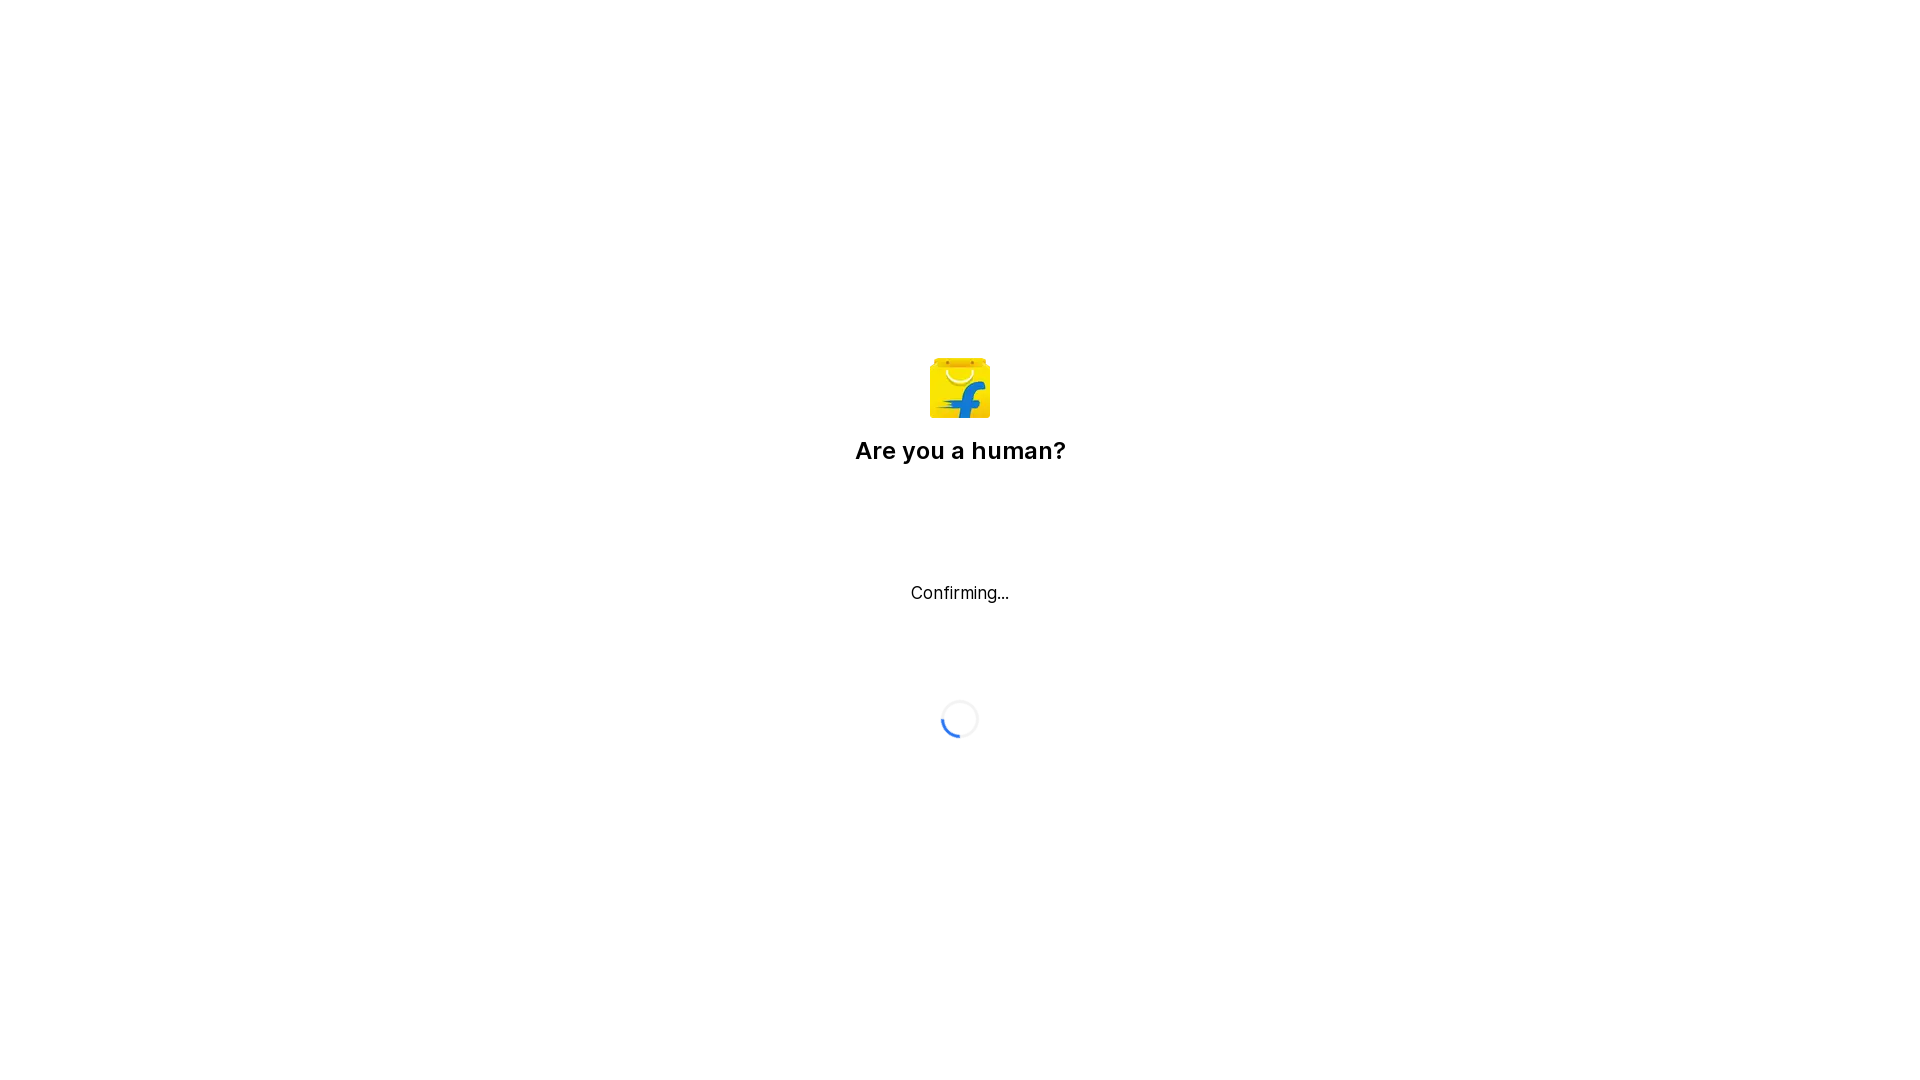

Printed page title to console
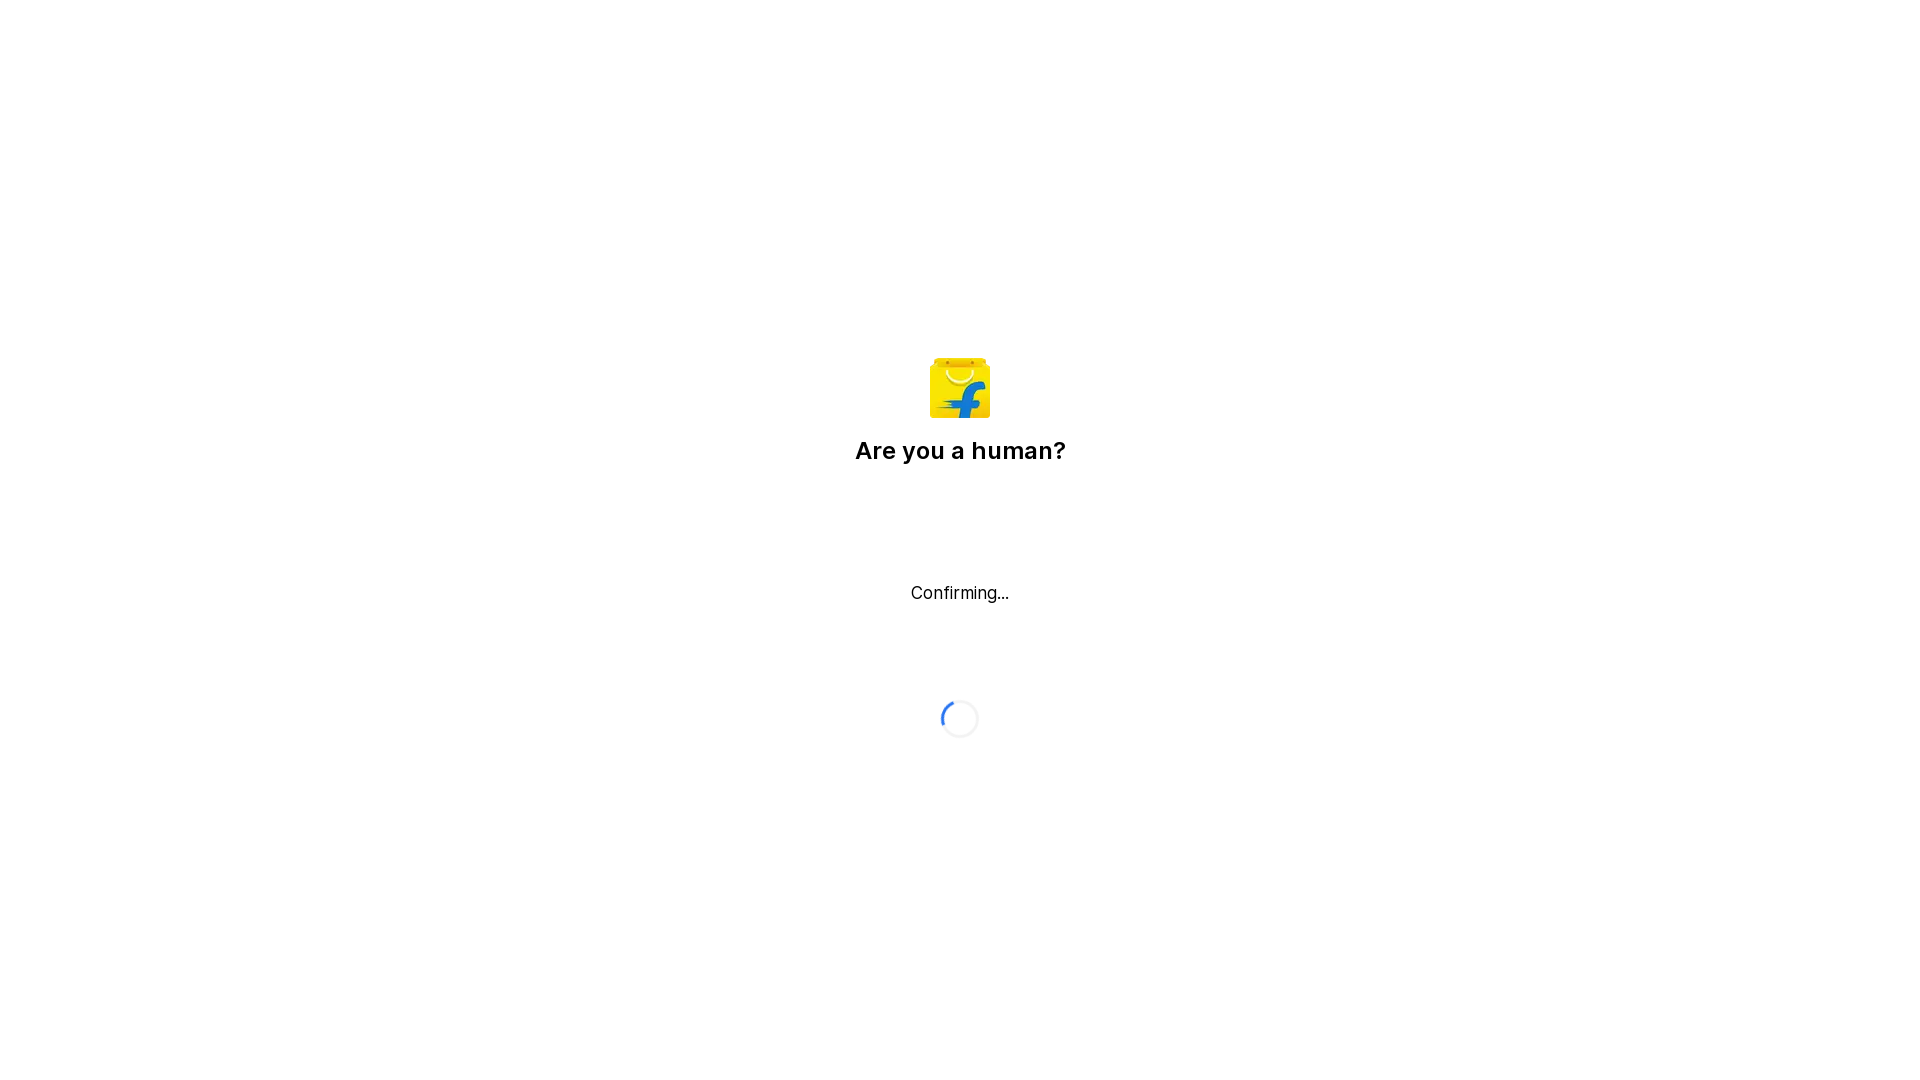

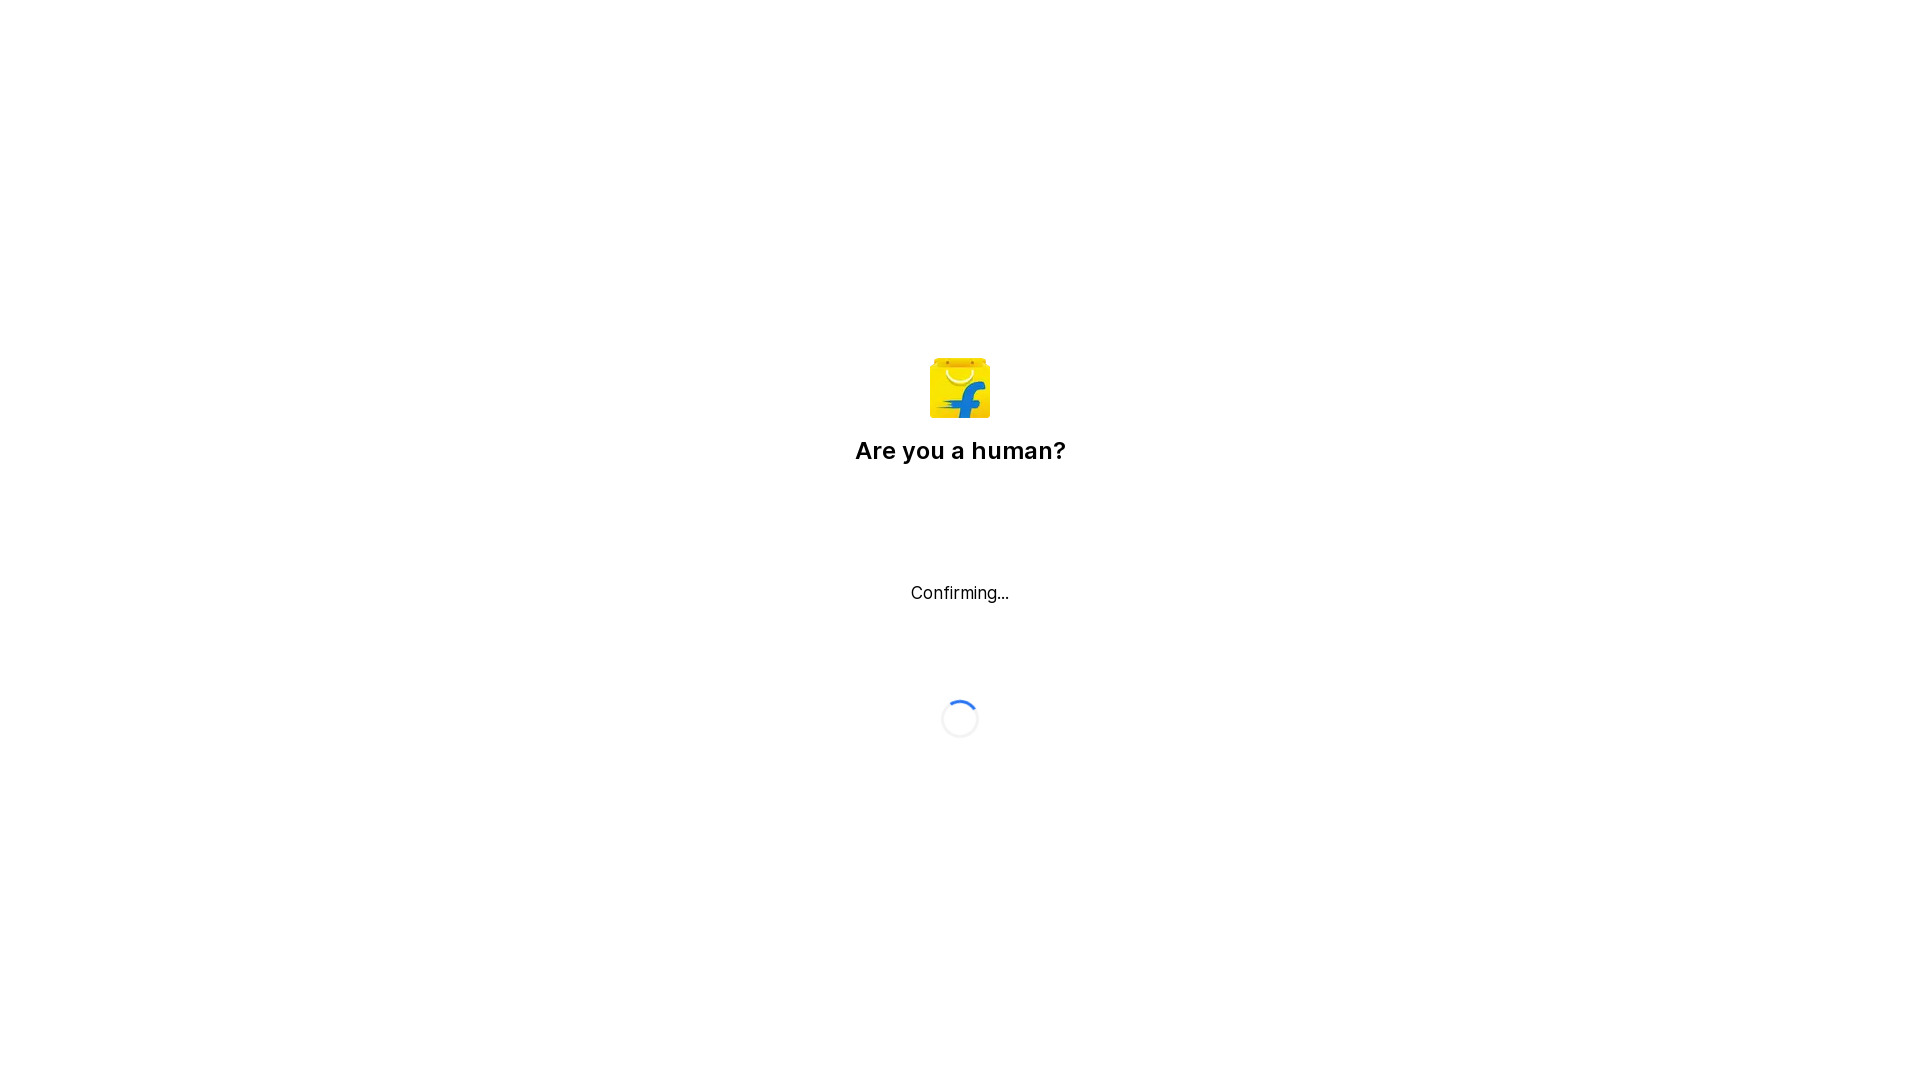